Tests the killer list page by navigating through character cards, opening perks and addons popups for a character, and closing them to verify the popup functionality works correctly.

Starting URL: https://www.unwrittenrulebook.com/killerlist.html

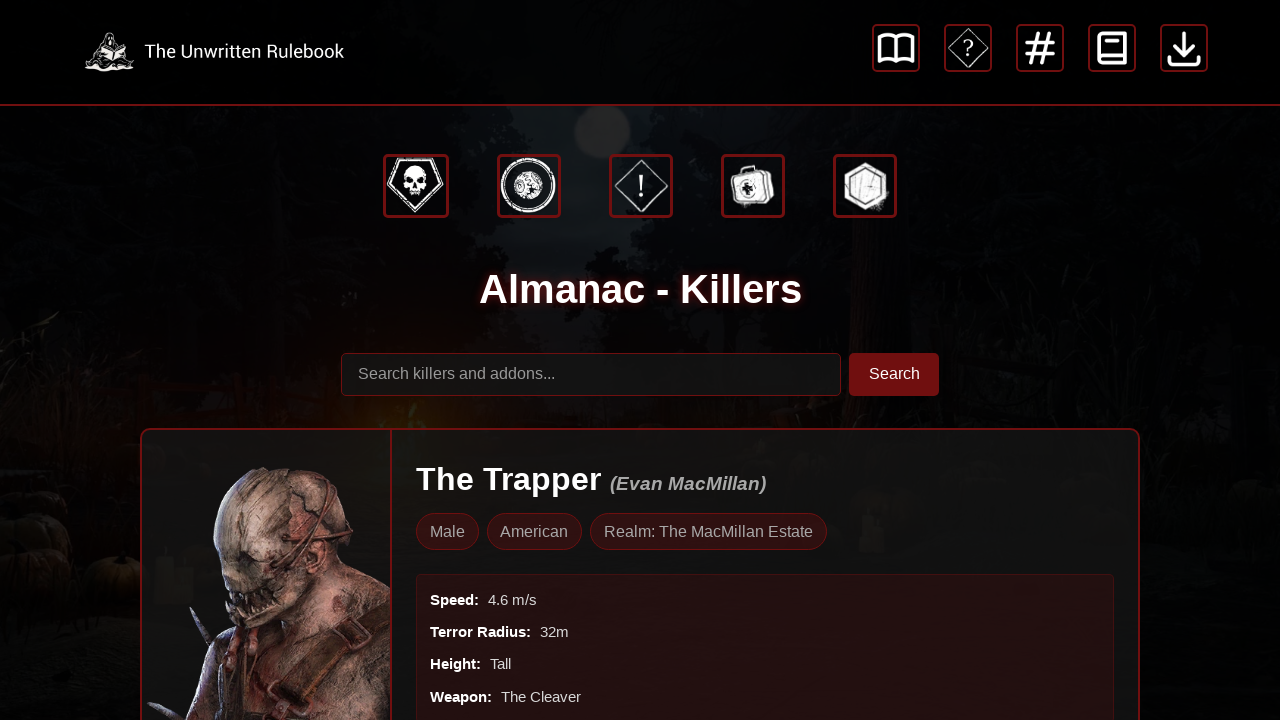

Waited for killer container to load
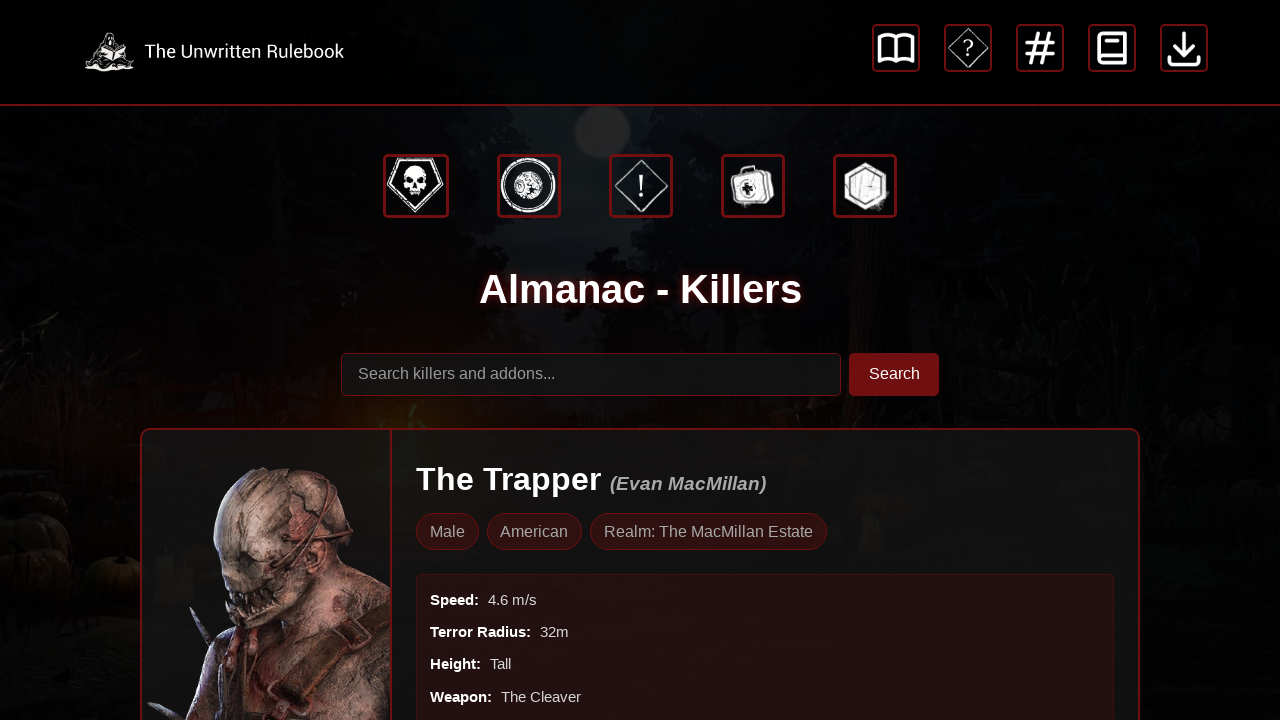

Waited for survivor cards to load
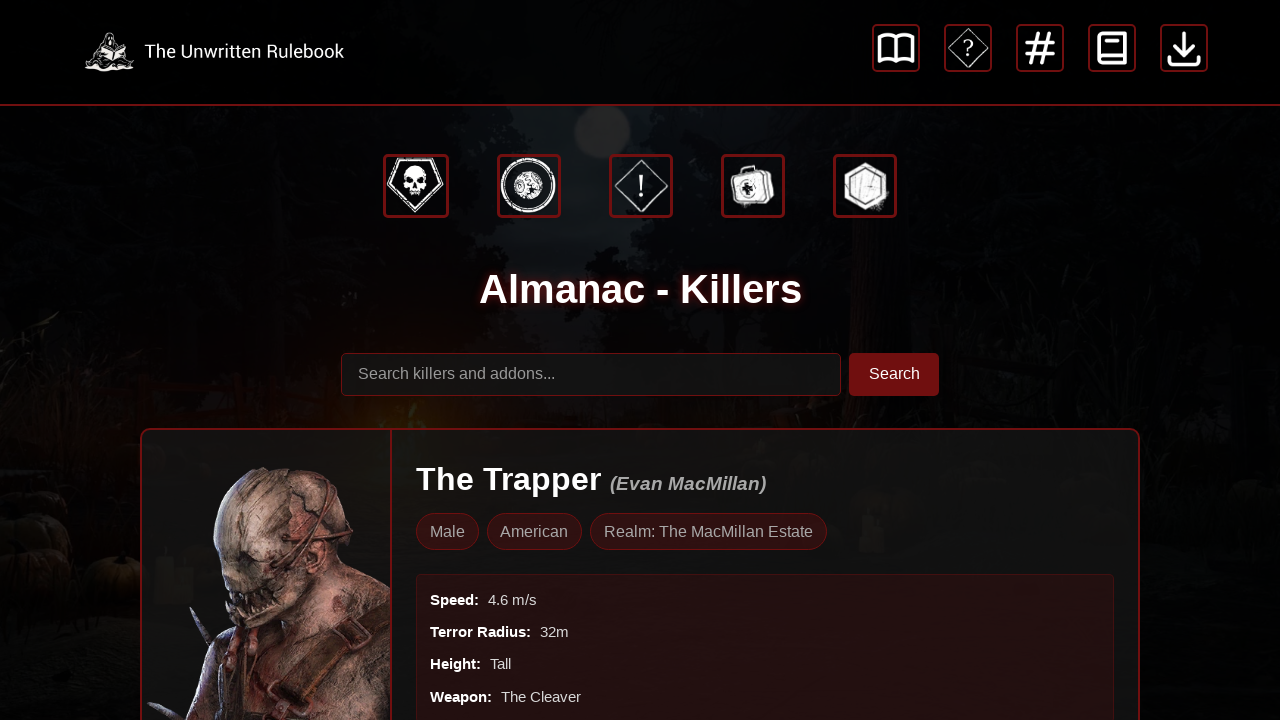

Located first survivor card
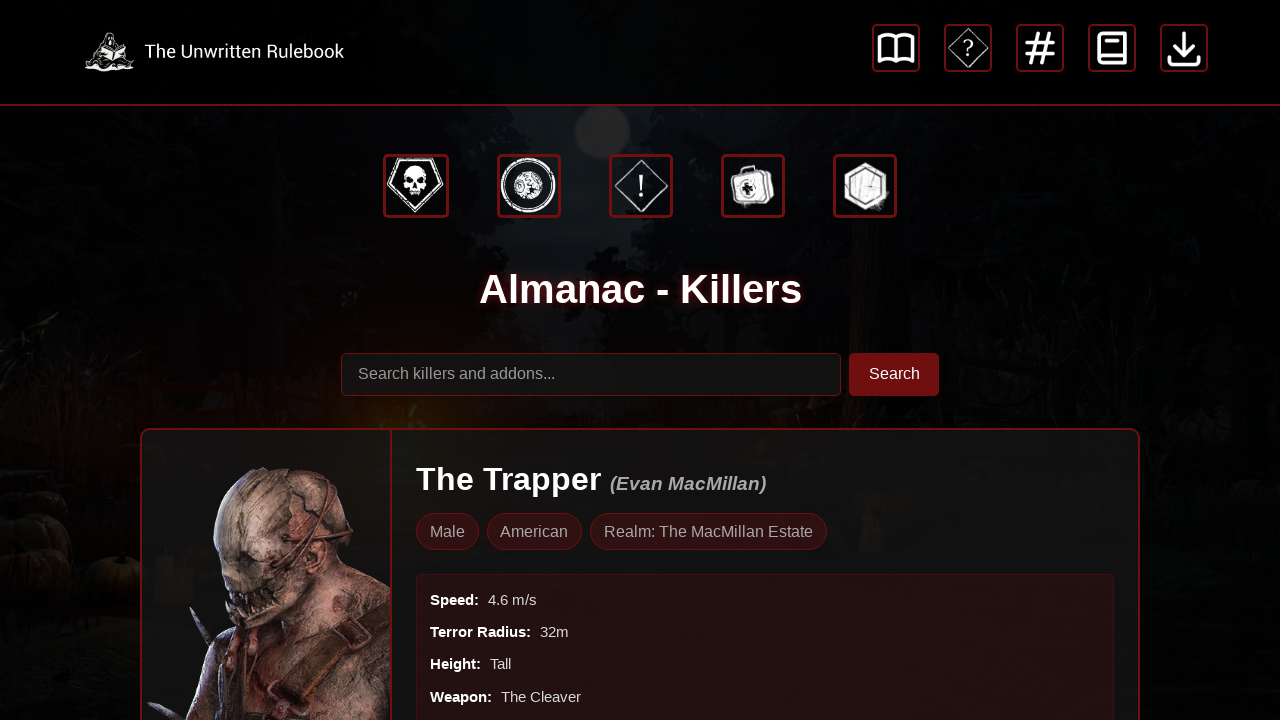

Clicked perks button on first card at (726, 361) on .survivor-list .survivor-card >> nth=0 >> .popup-buttons button >> nth=2
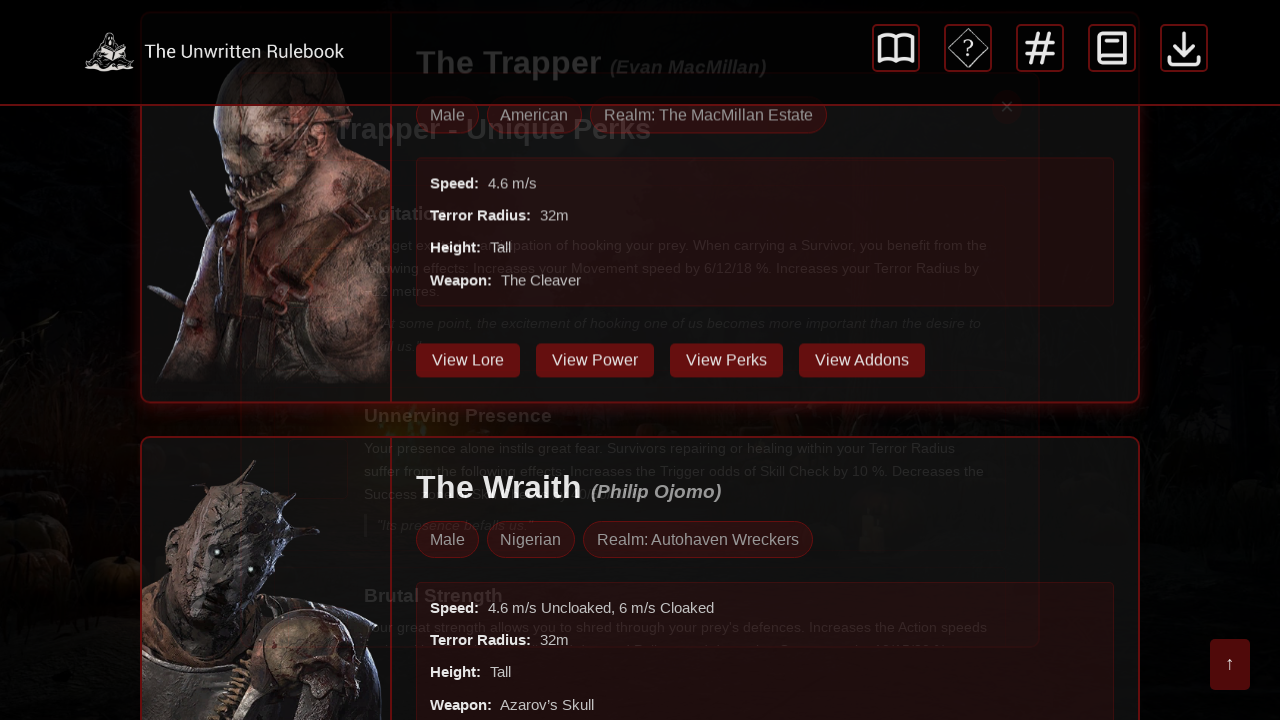

Perks popup appeared
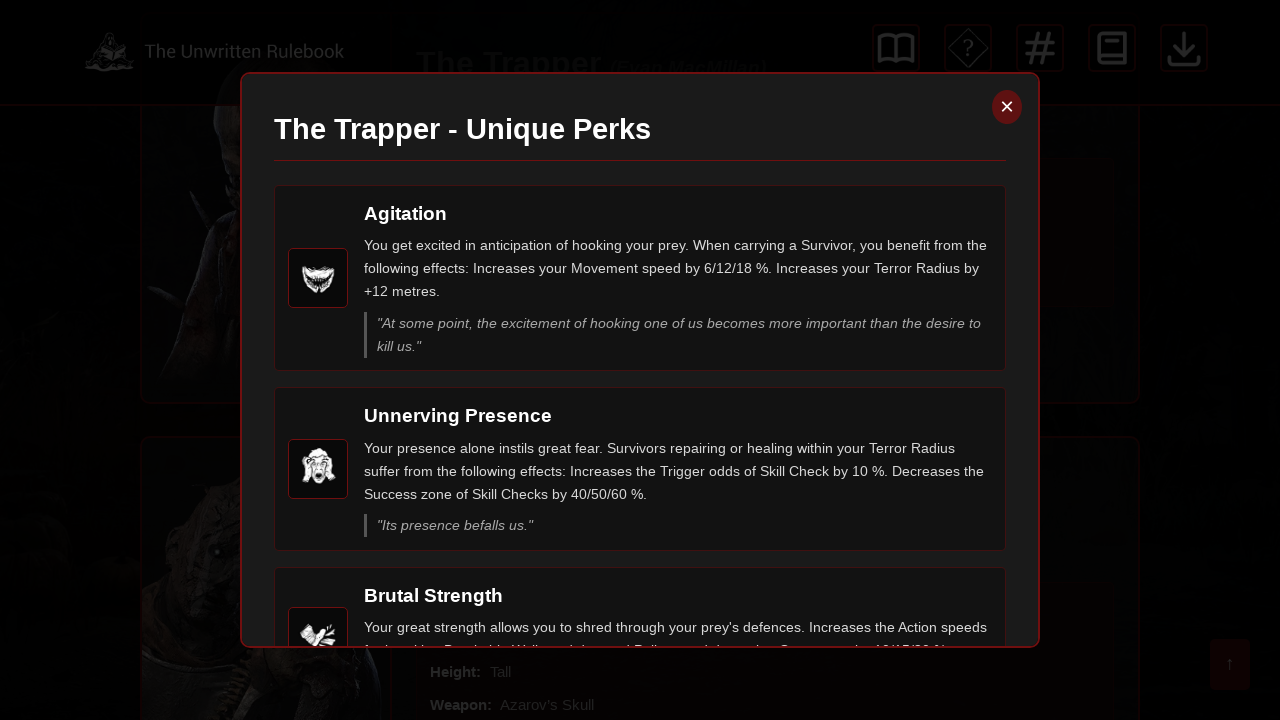

Verified perk items are displayed in popup
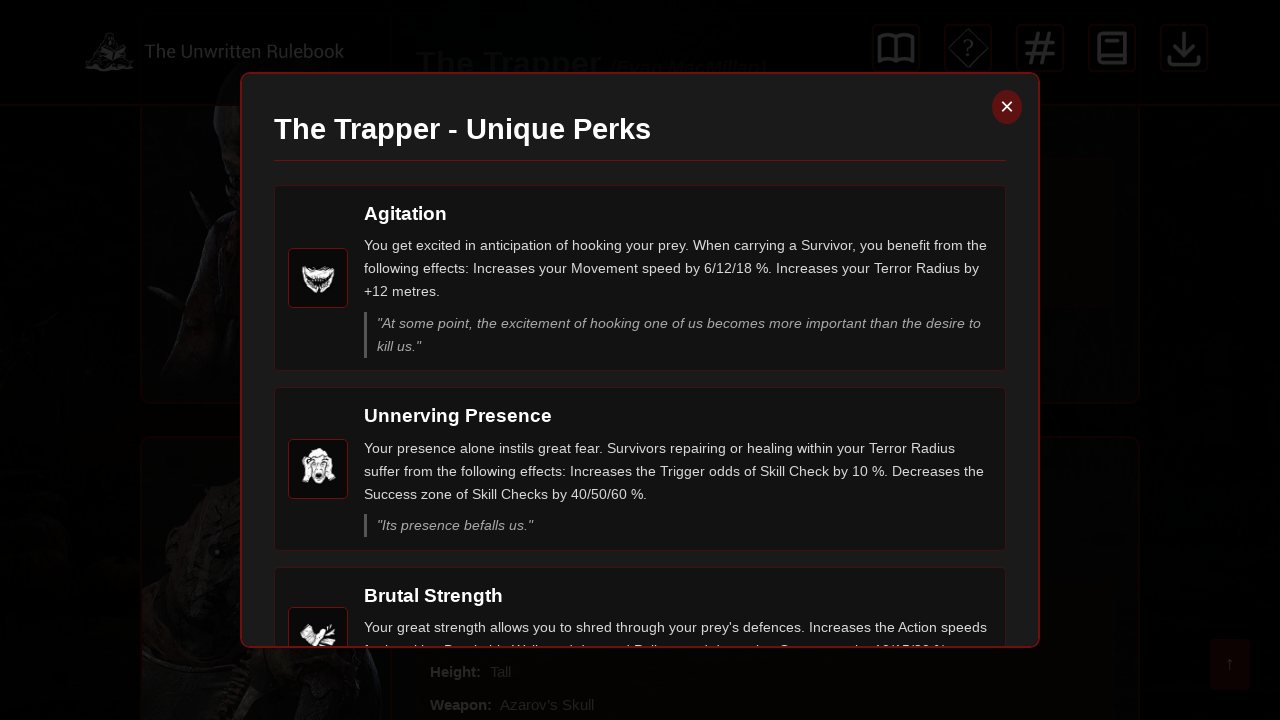

Closed perks popup at (1007, 107) on #perksPopup .popup-close
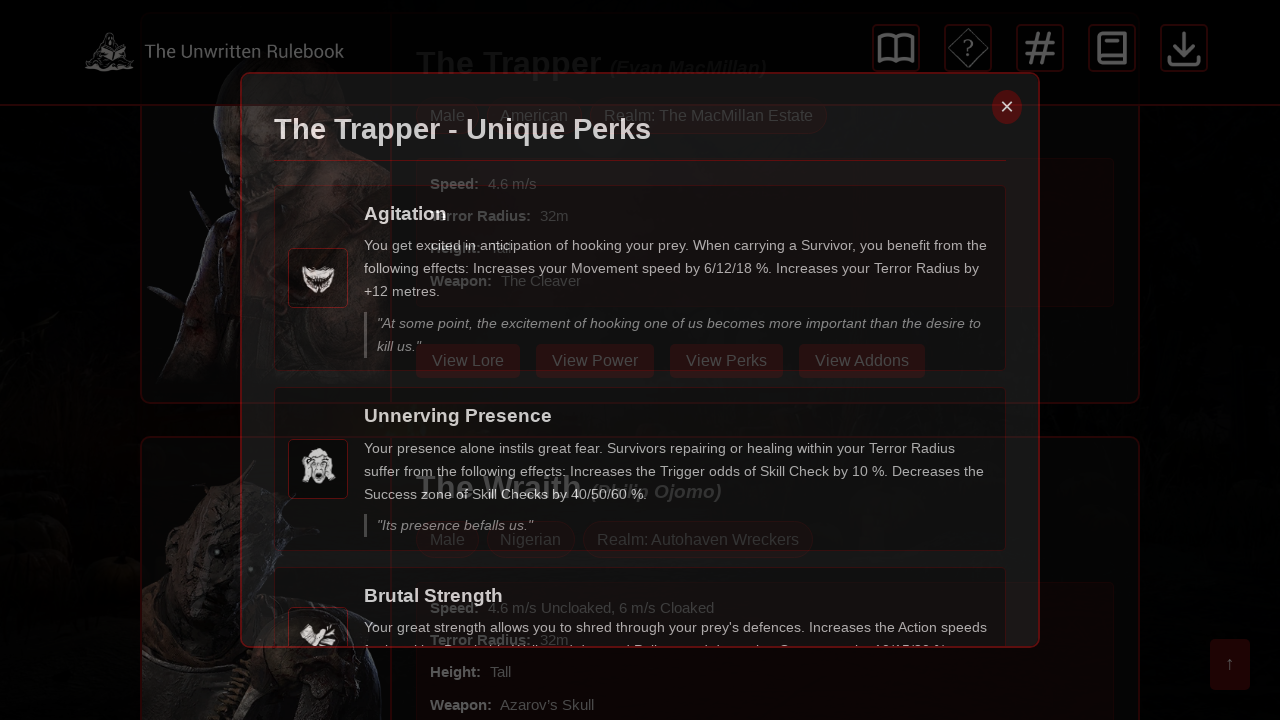

Waited for perks popup to fully close
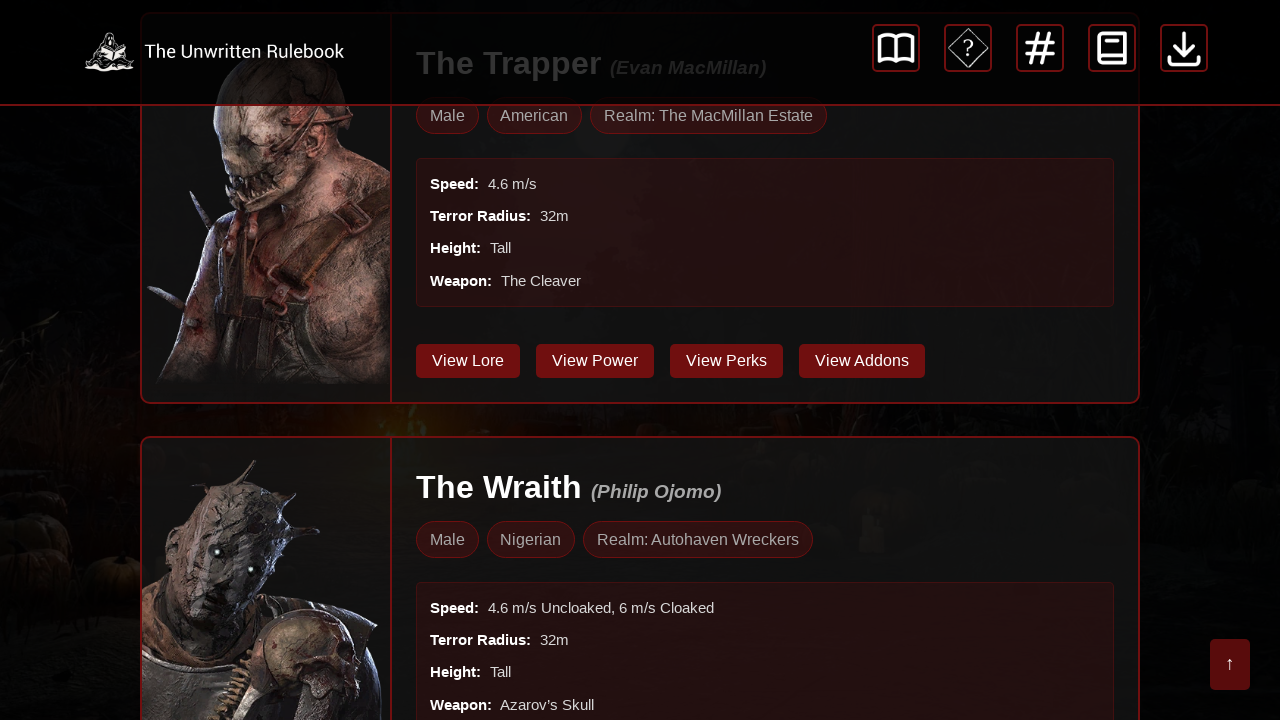

Clicked addons button on first card at (862, 361) on .survivor-list .survivor-card >> nth=0 >> .popup-buttons button >> nth=3
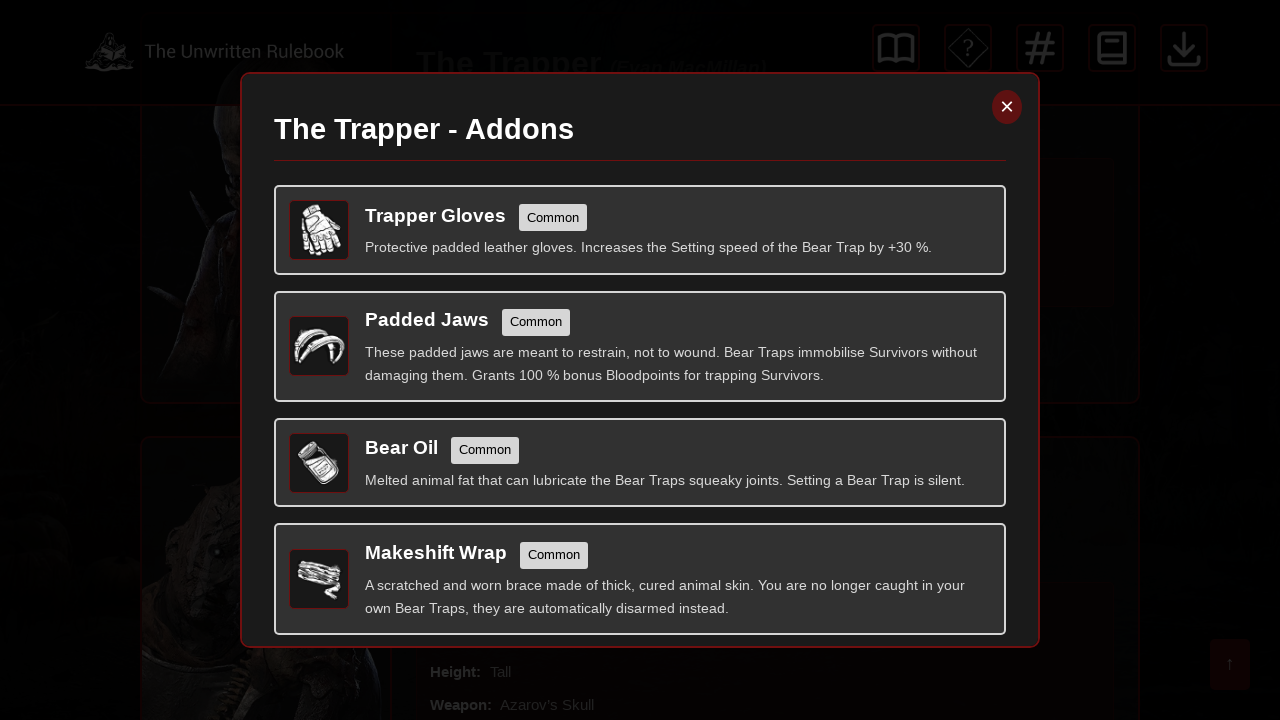

Addons popup appeared
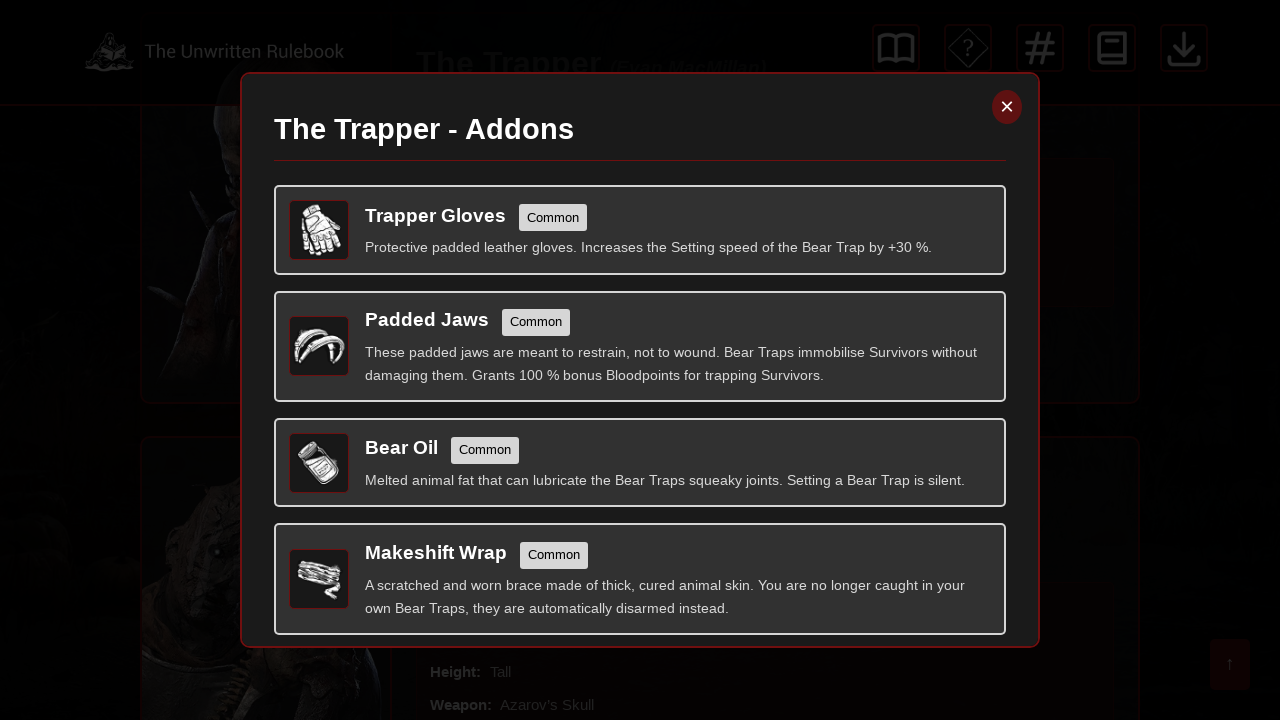

Verified addon items are displayed in popup
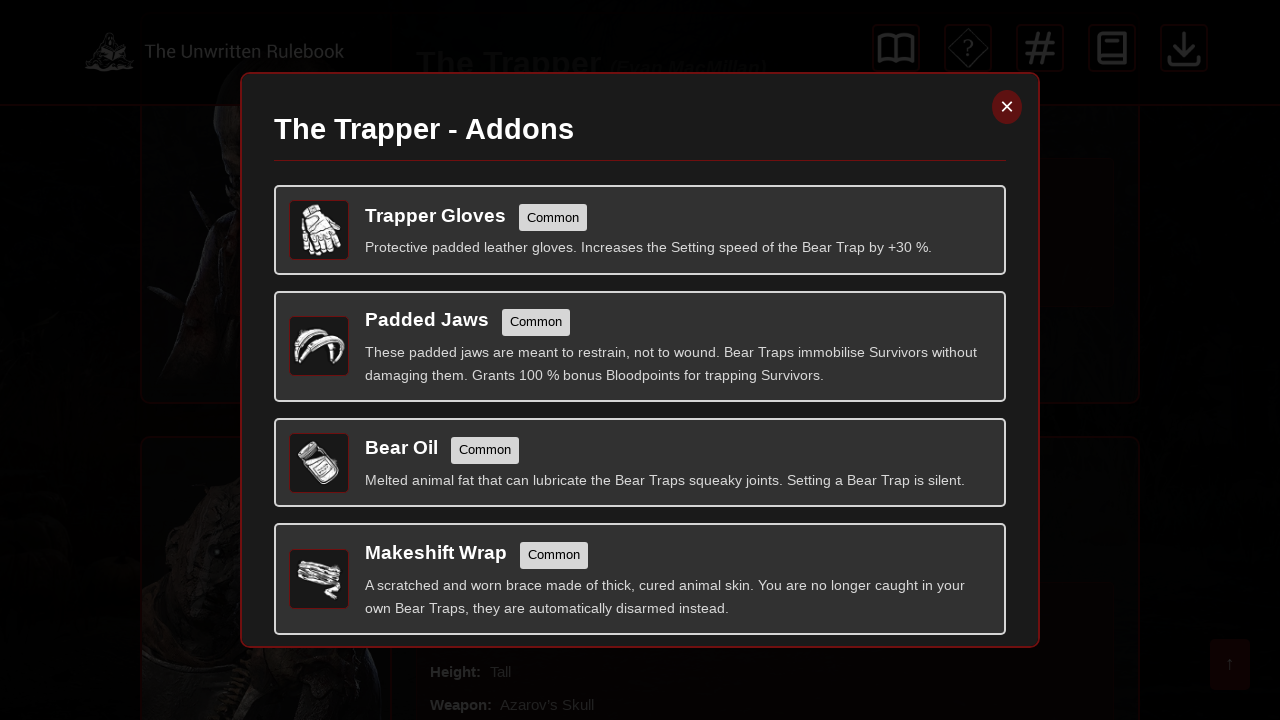

Closed addons popup at (1007, 107) on #addonsPopup .popup-close
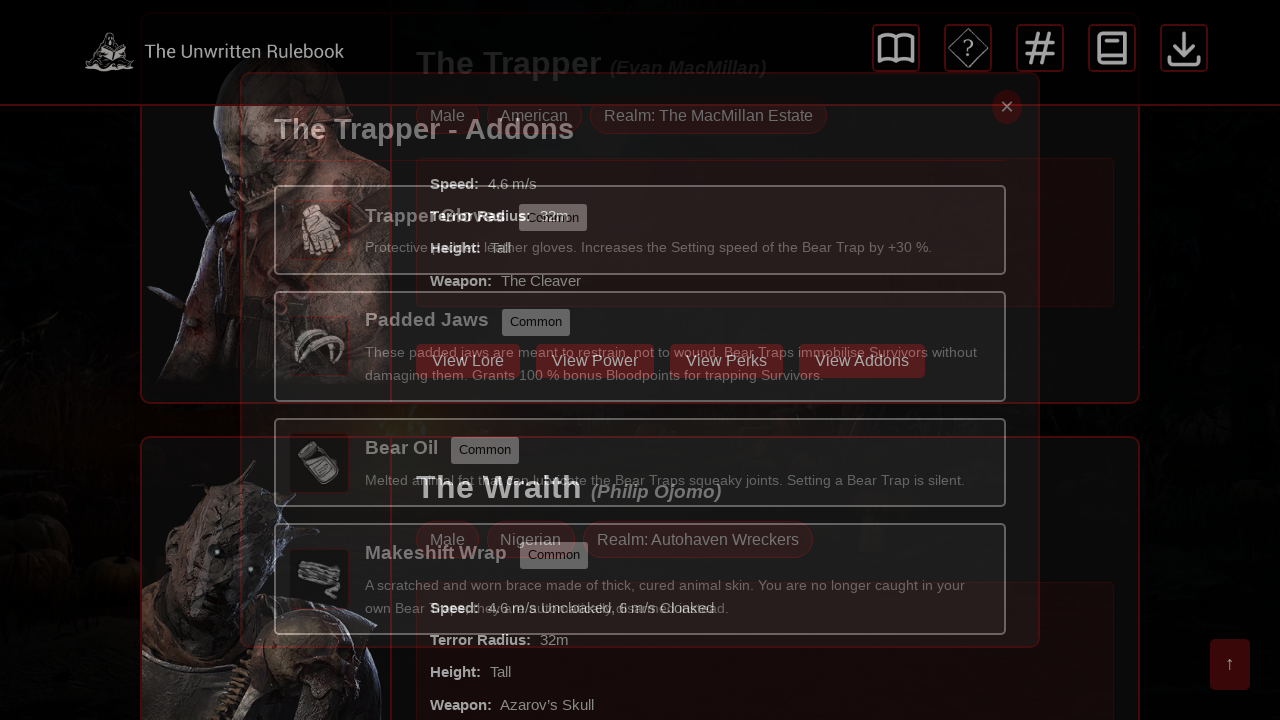

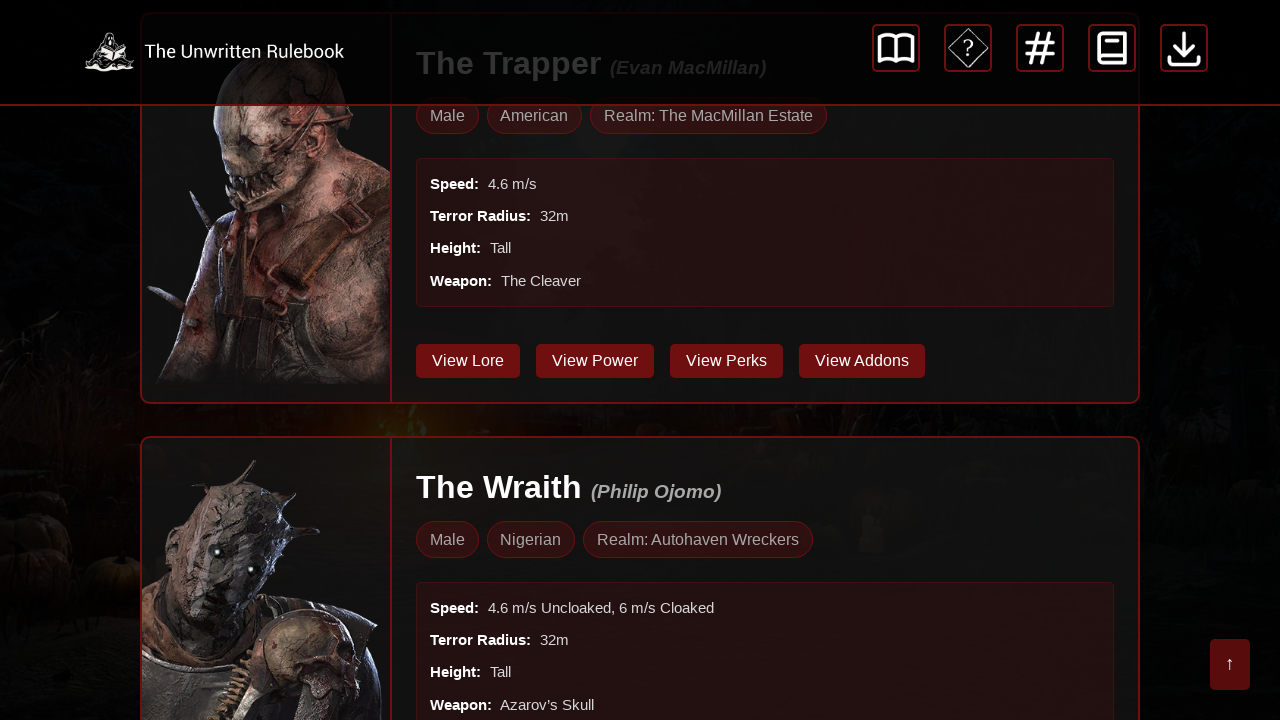